Tests that the visitor count is displayed on the page and verifies it shows a number greater than 0

Starting URL: http://kordis.cloud

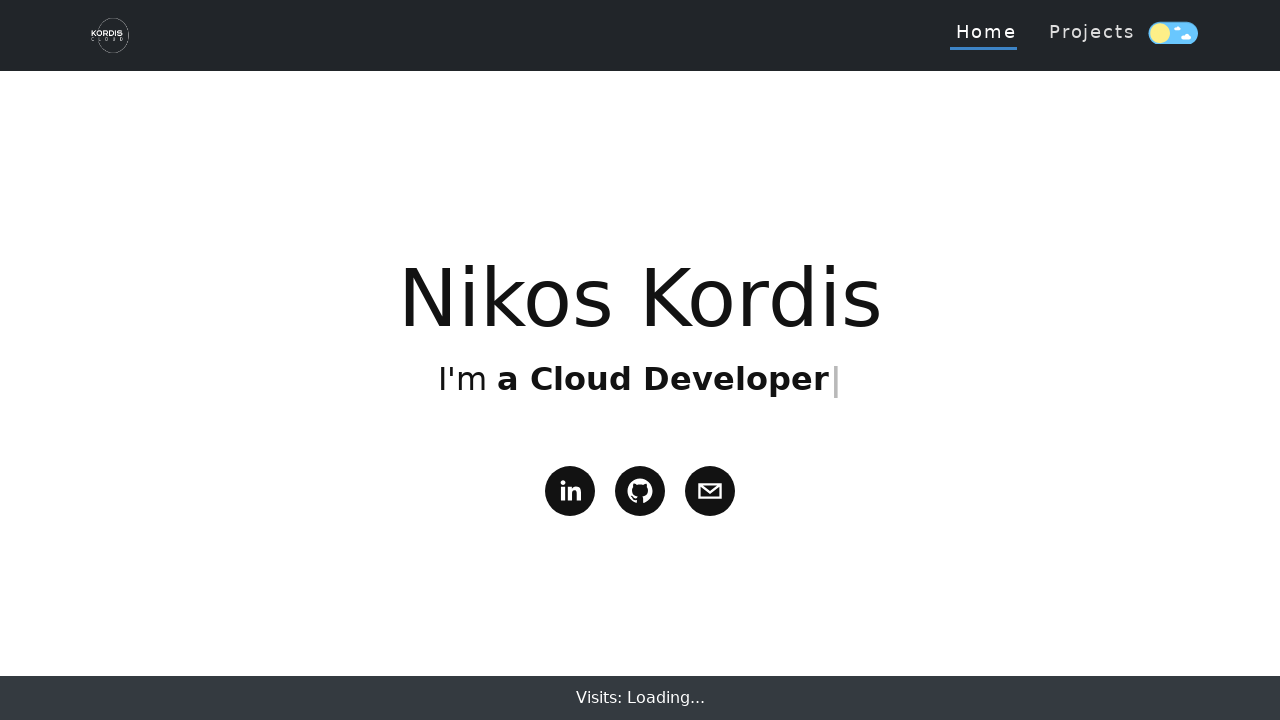

Waited for page to reach networkidle load state
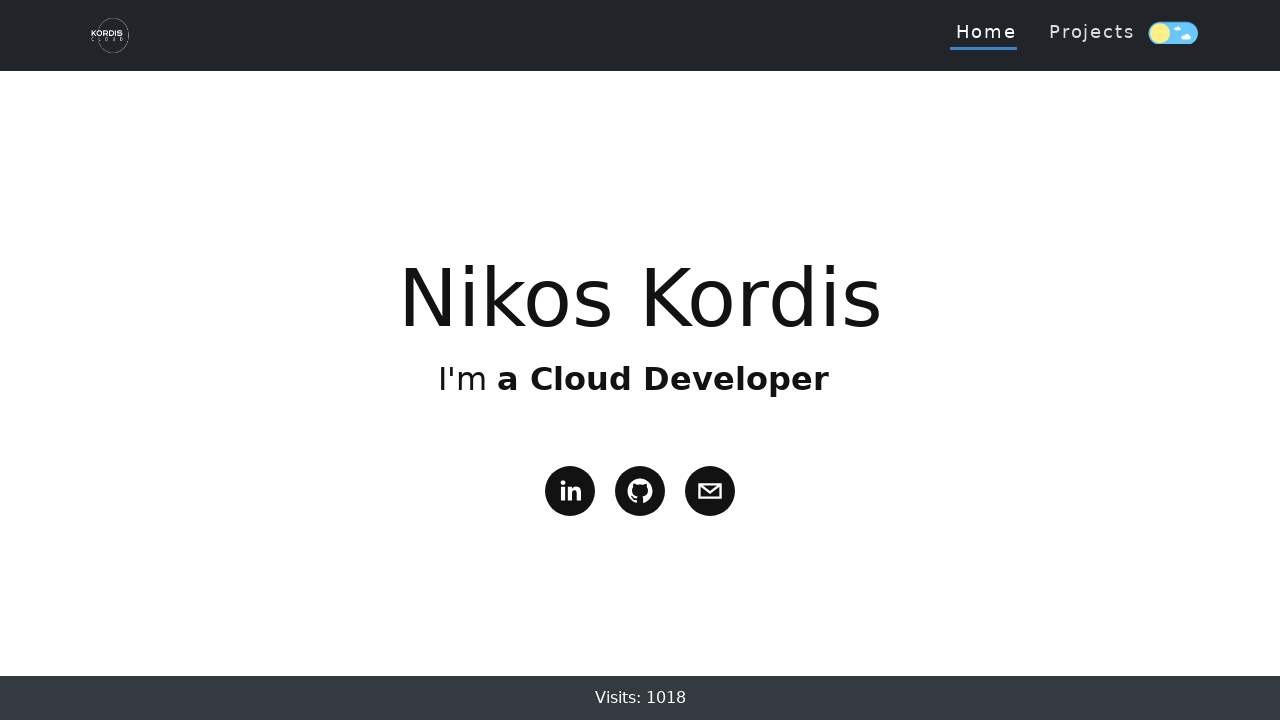

Body element is available on the page
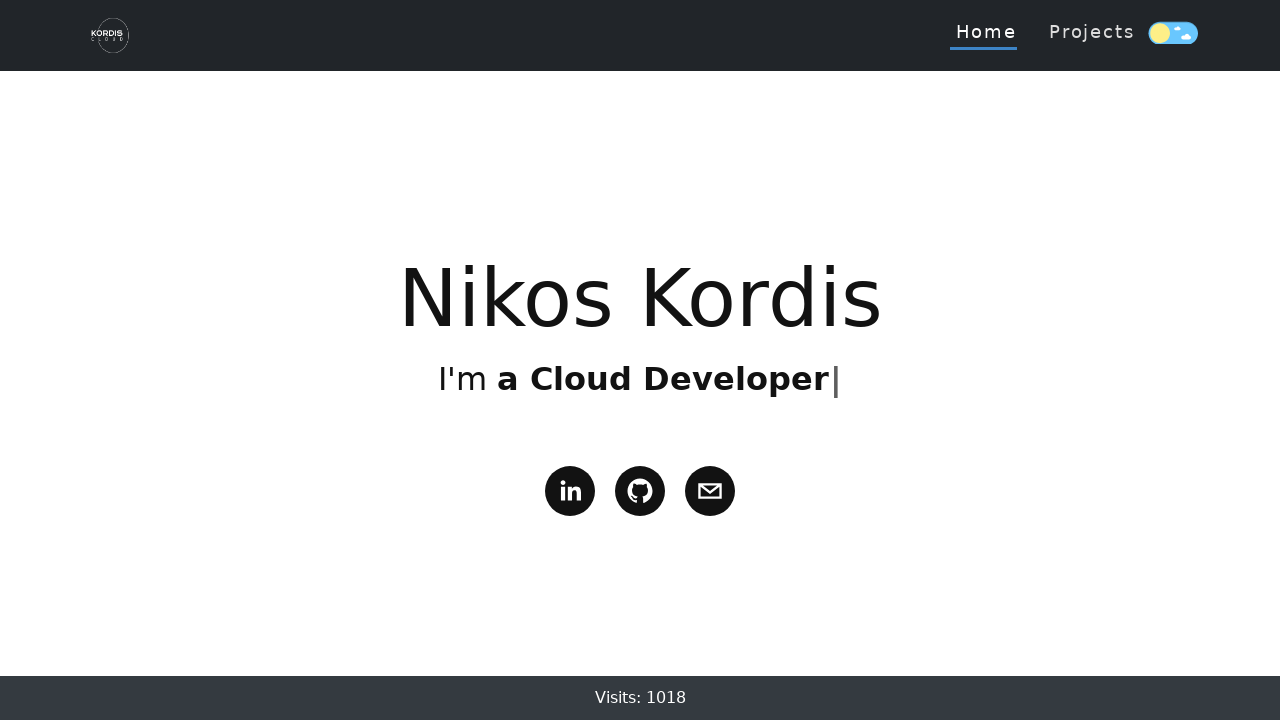

Retrieved body text content to check for visitor count
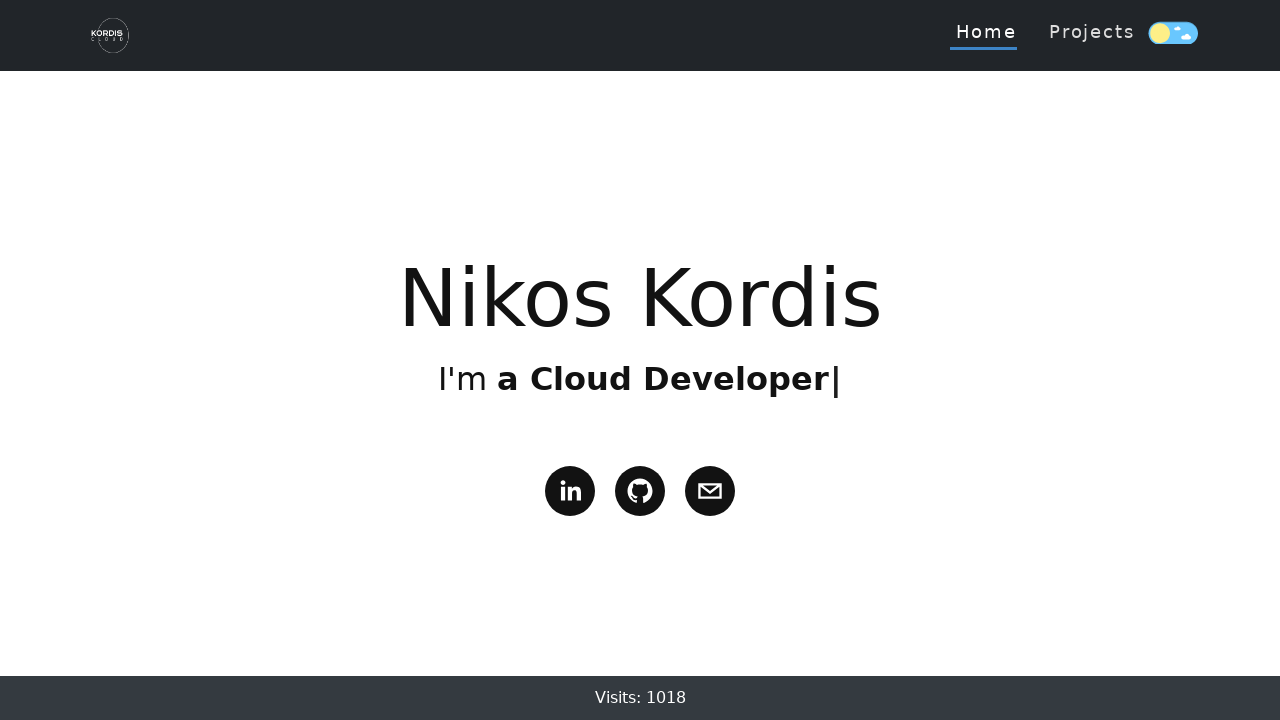

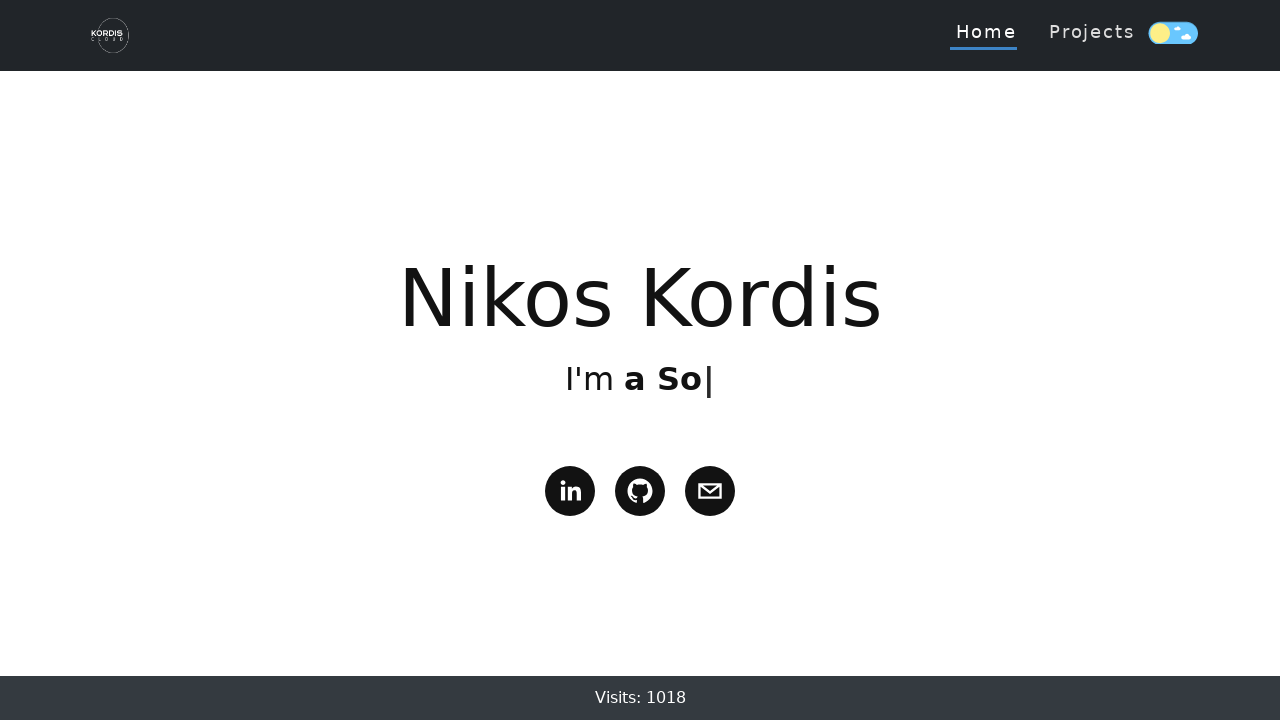